Tests that the todo counter displays the correct number of items

Starting URL: https://demo.playwright.dev/todomvc

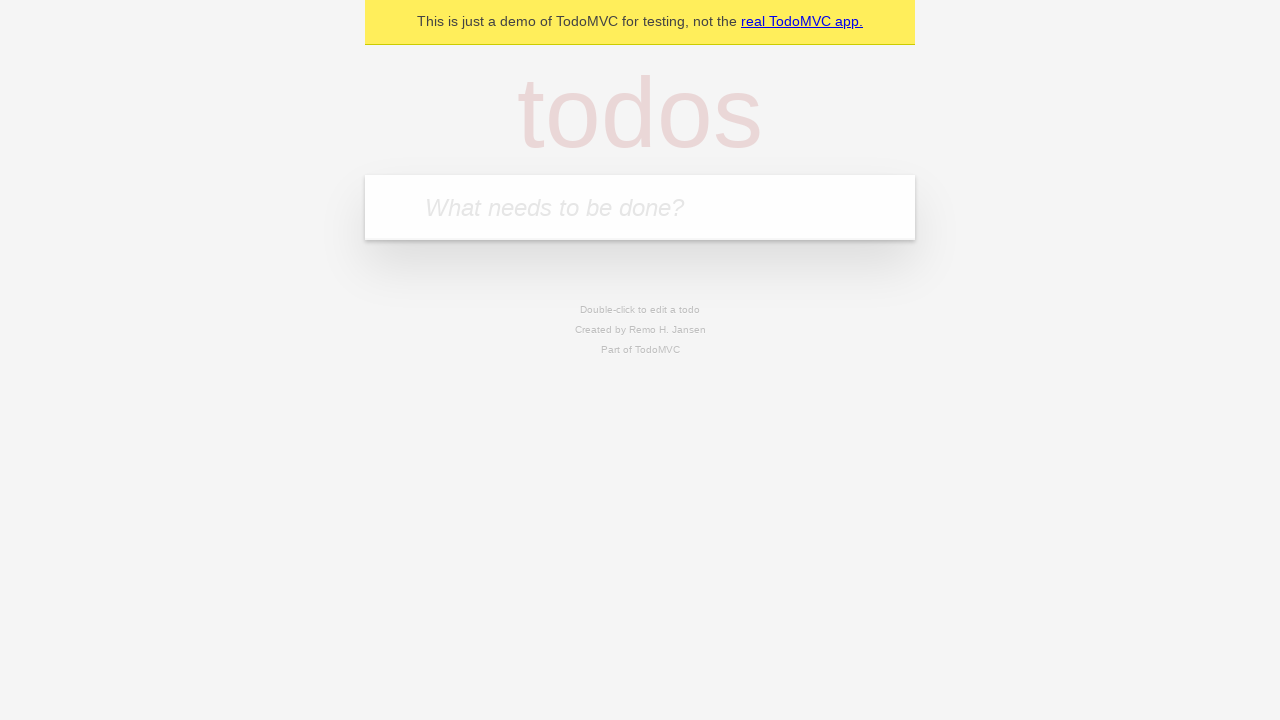

Located the 'What needs to be done?' input field
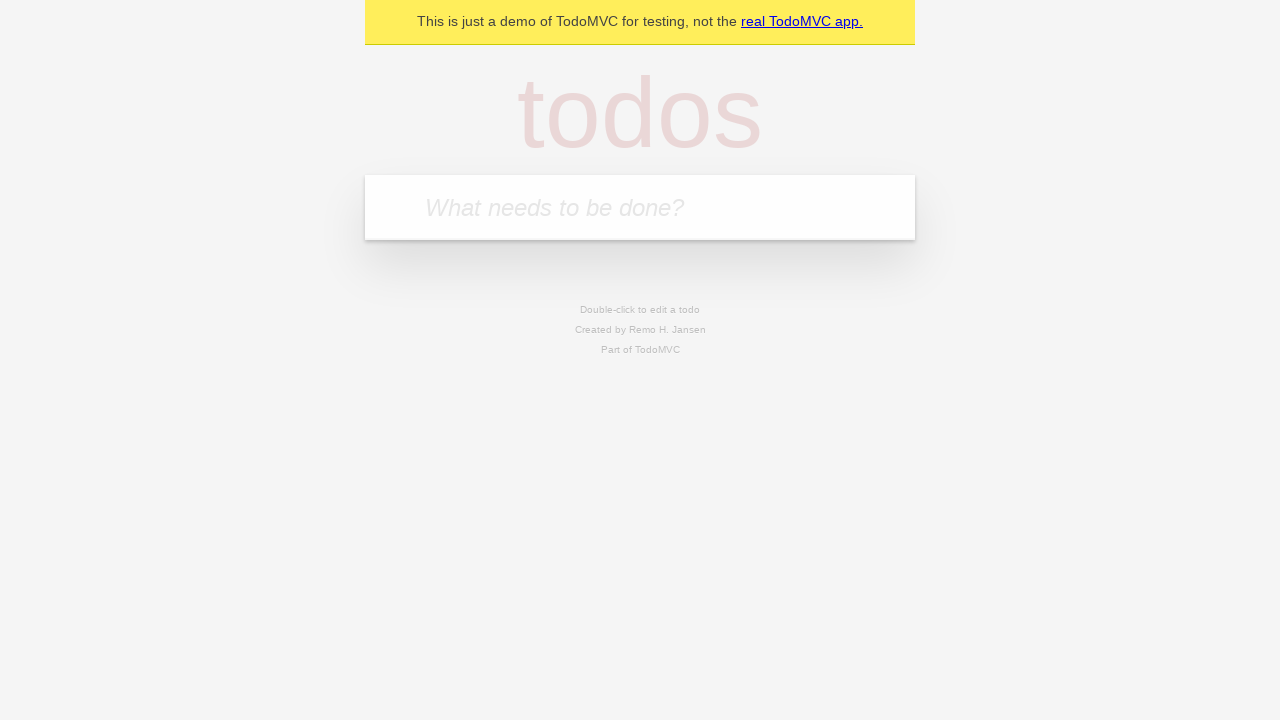

Filled first todo with 'buy some cheese' on internal:attr=[placeholder="What needs to be done?"i]
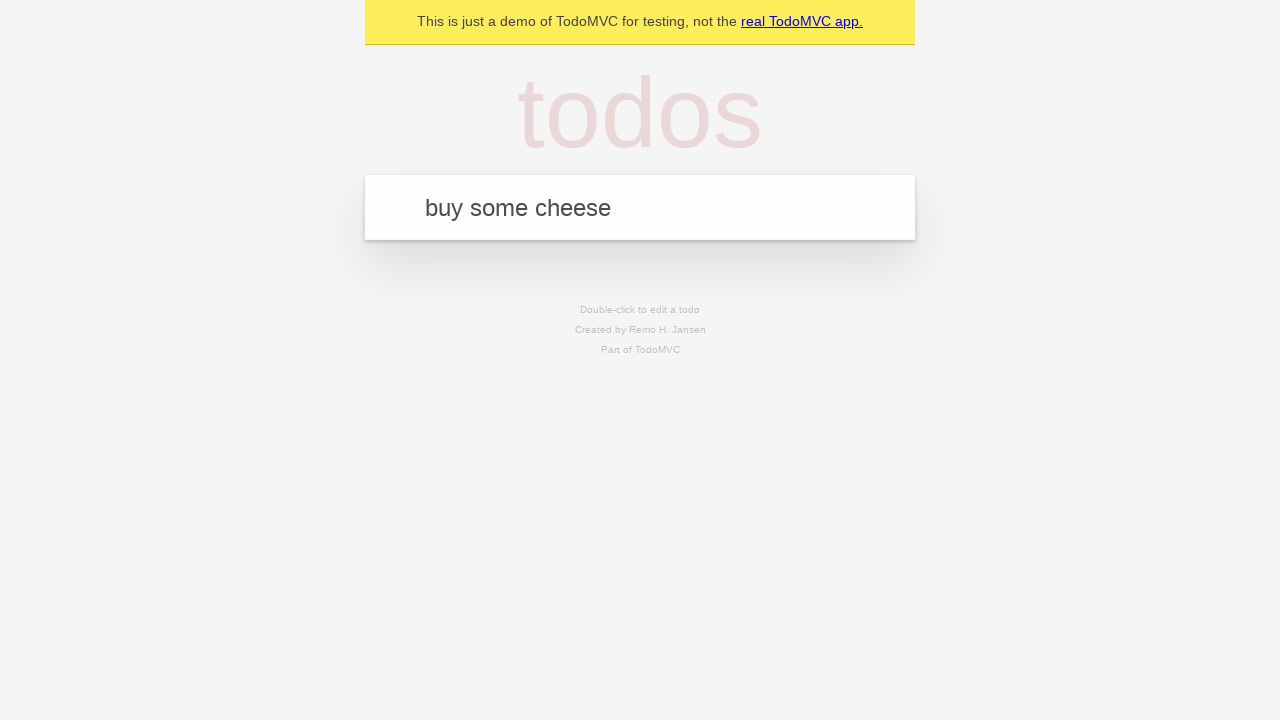

Pressed Enter to create first todo on internal:attr=[placeholder="What needs to be done?"i]
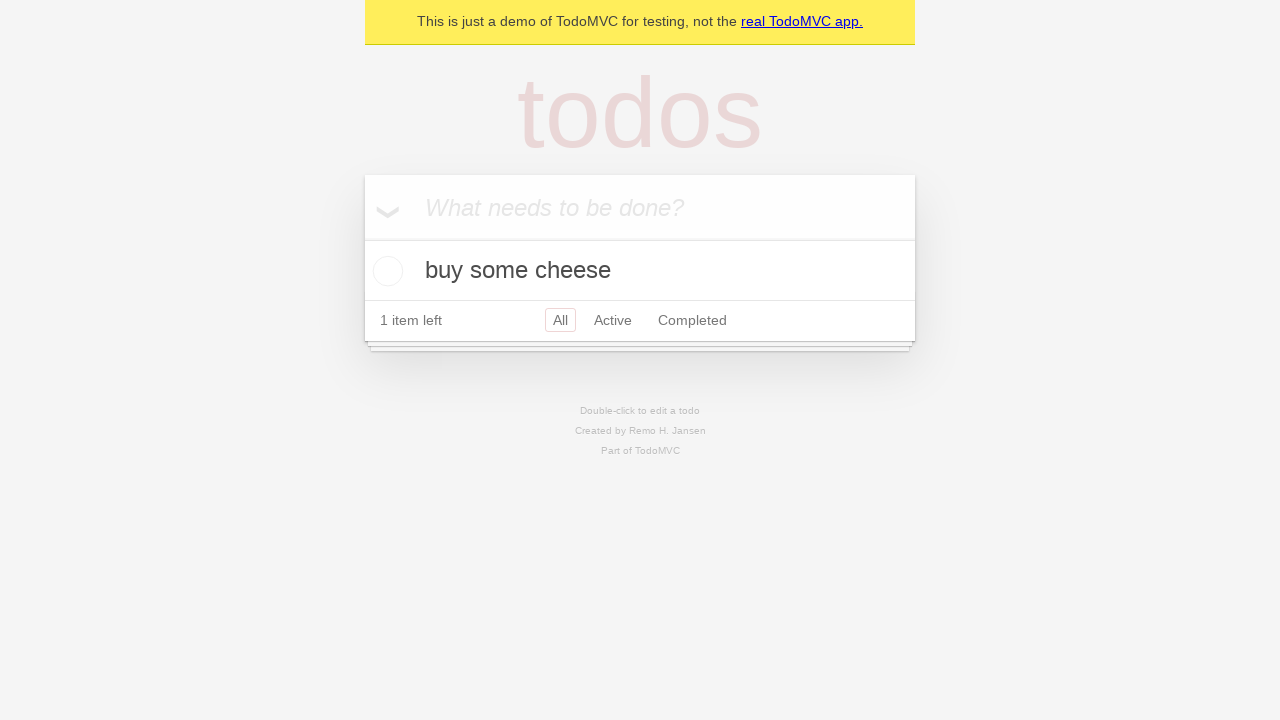

Todo counter element appeared after creating first item
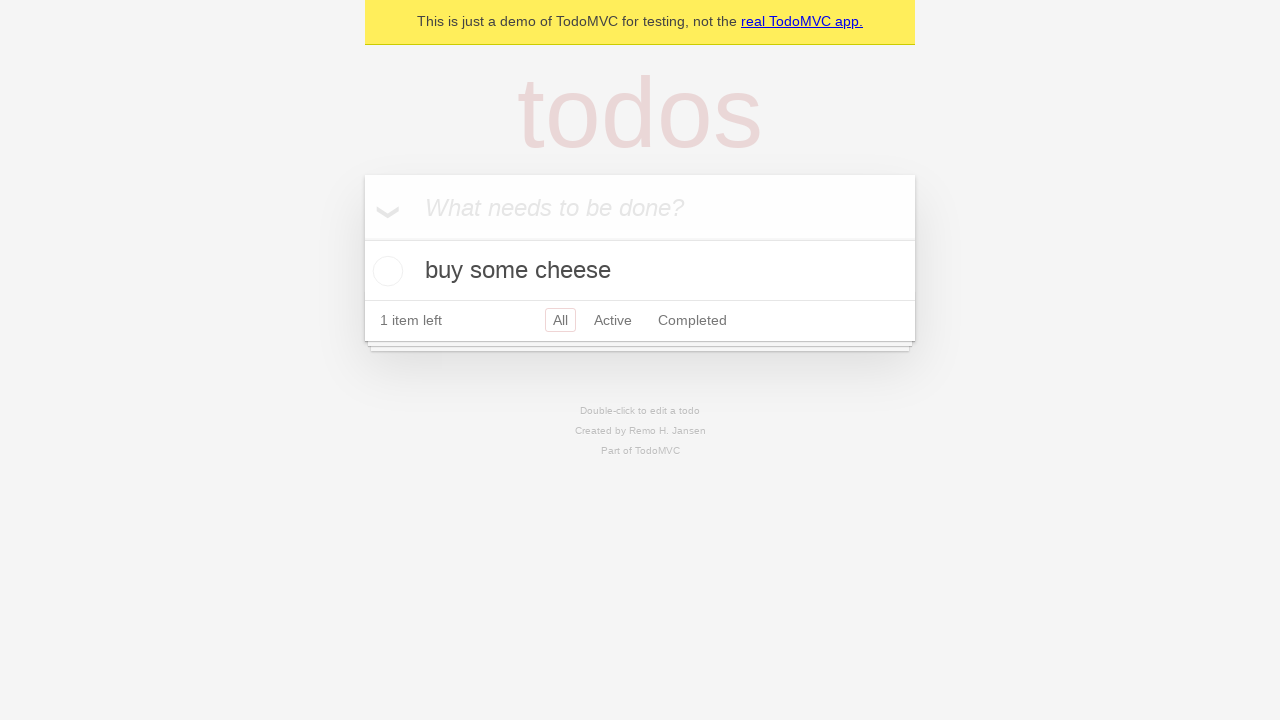

Filled second todo with 'feed the cat' on internal:attr=[placeholder="What needs to be done?"i]
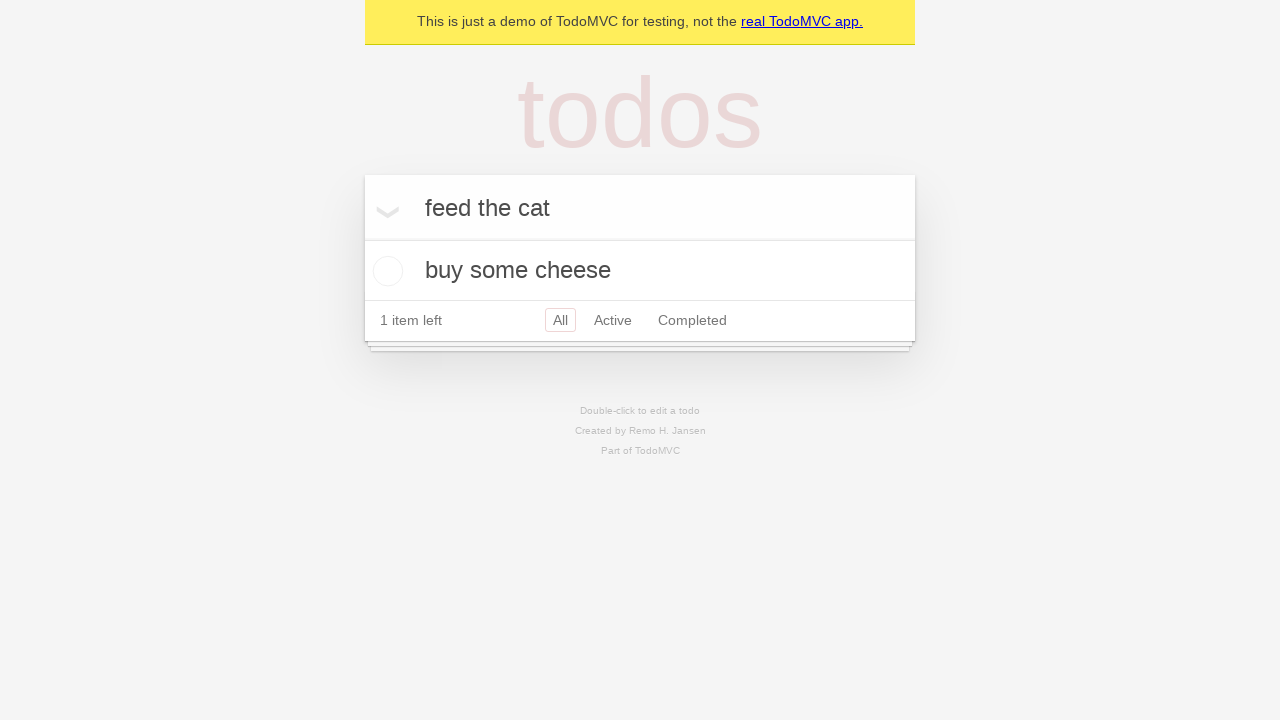

Pressed Enter to create second todo on internal:attr=[placeholder="What needs to be done?"i]
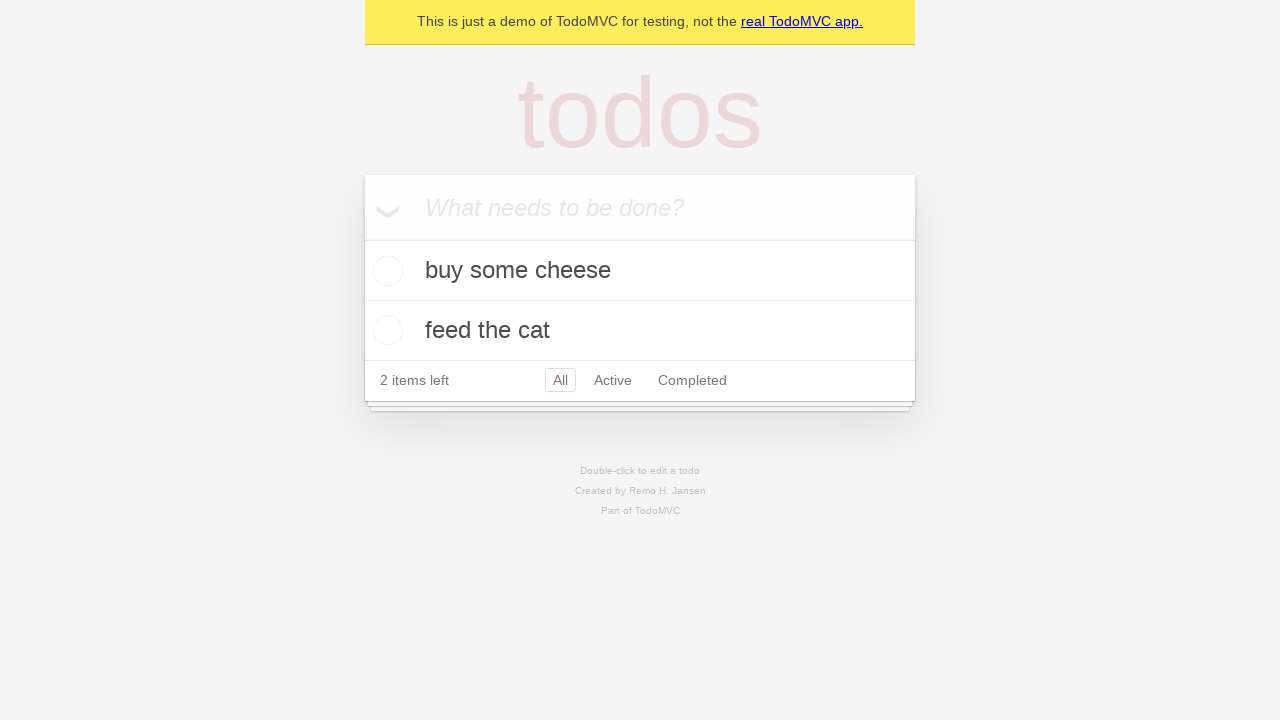

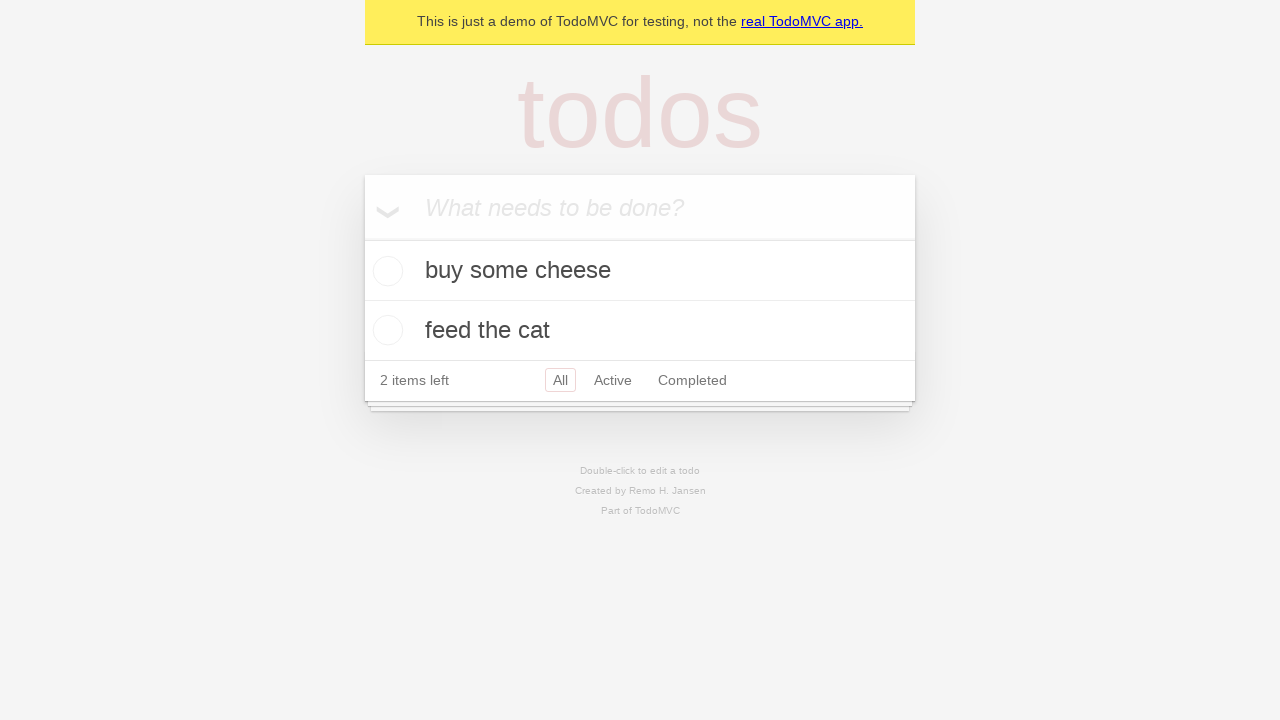